Tests an e-commerce shopping cart flow by adding multiple vegetables to cart, applying a promo code, and proceeding to place order

Starting URL: https://rahulshettyacademy.com/seleniumPractise/#/

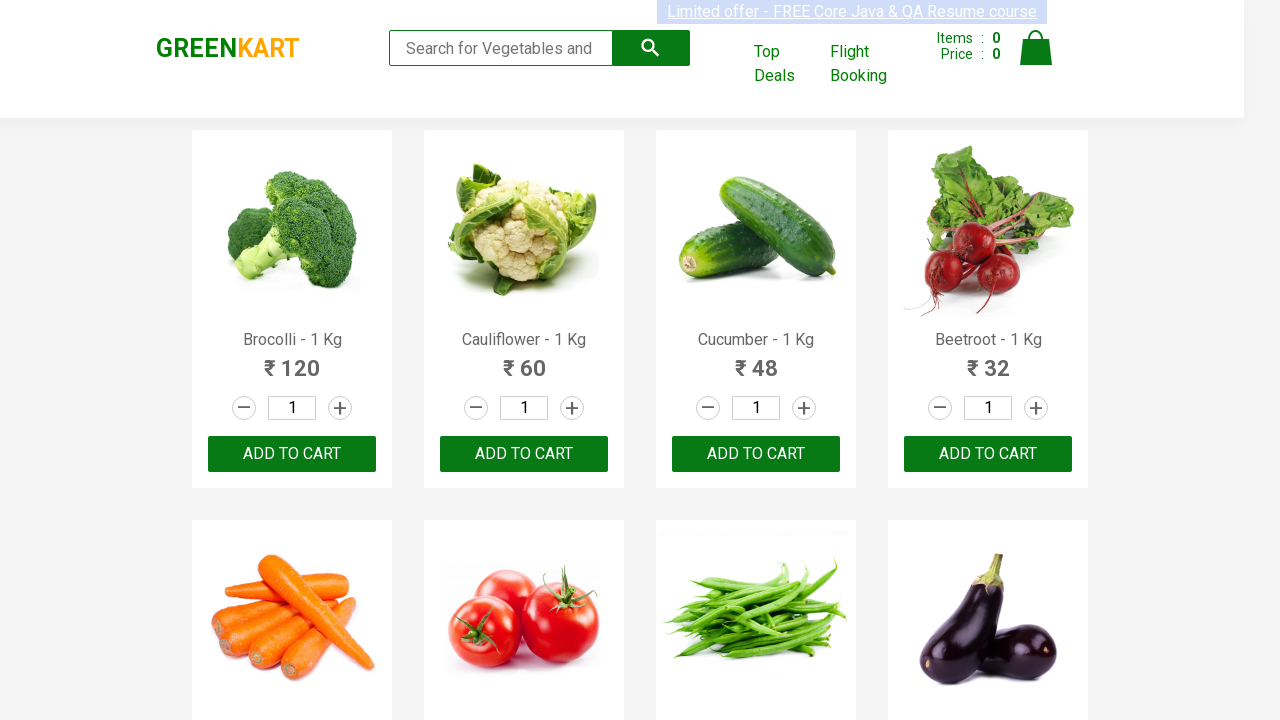

Waited for product names to load on page
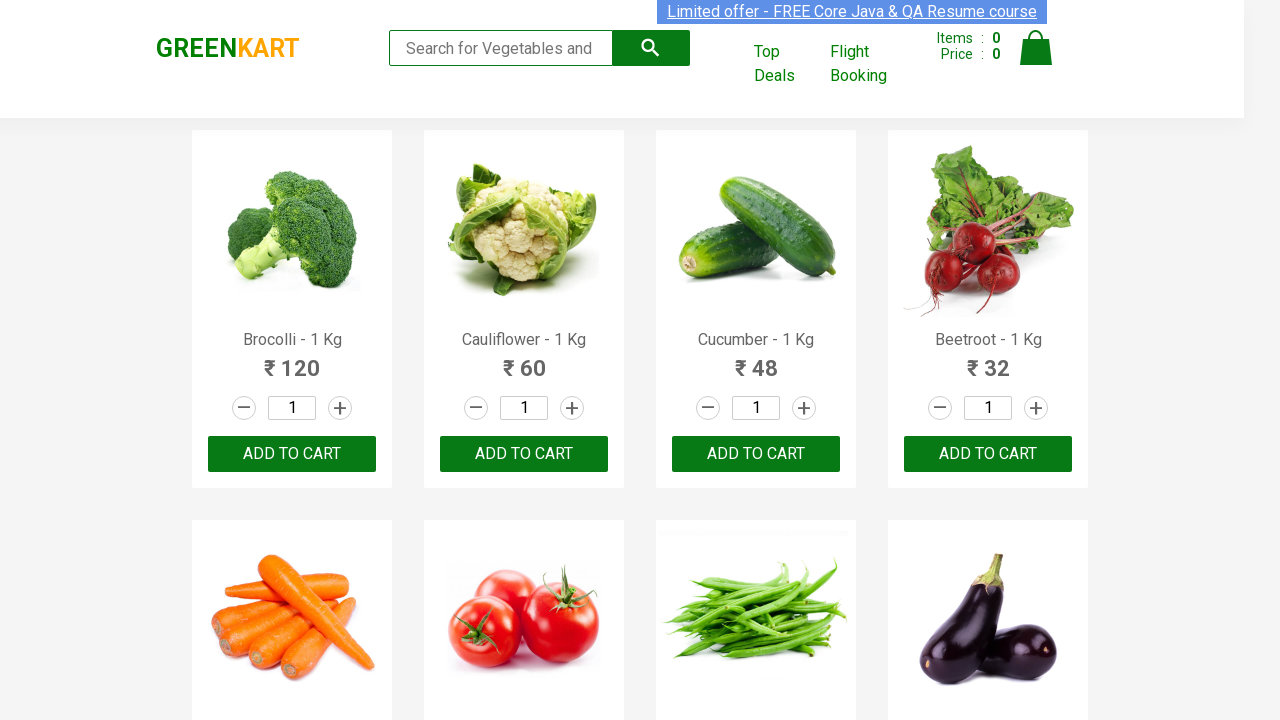

Retrieved all product names from page
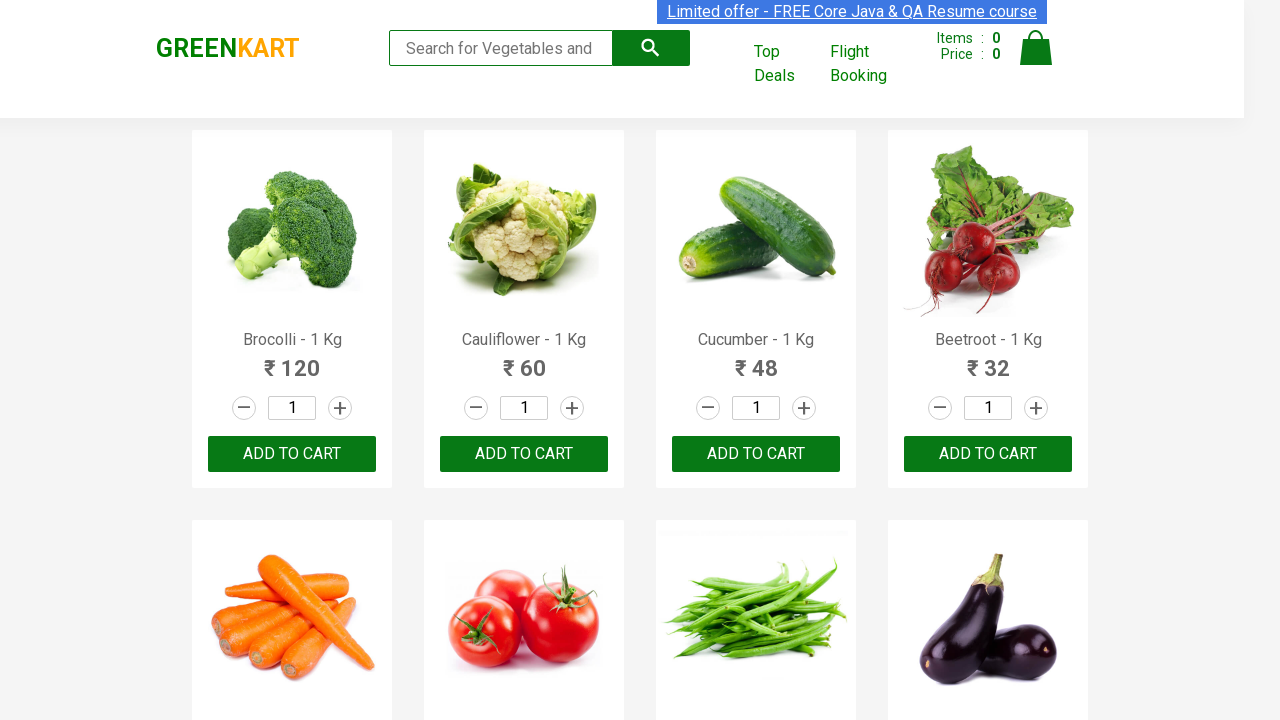

Retrieved all add to cart buttons
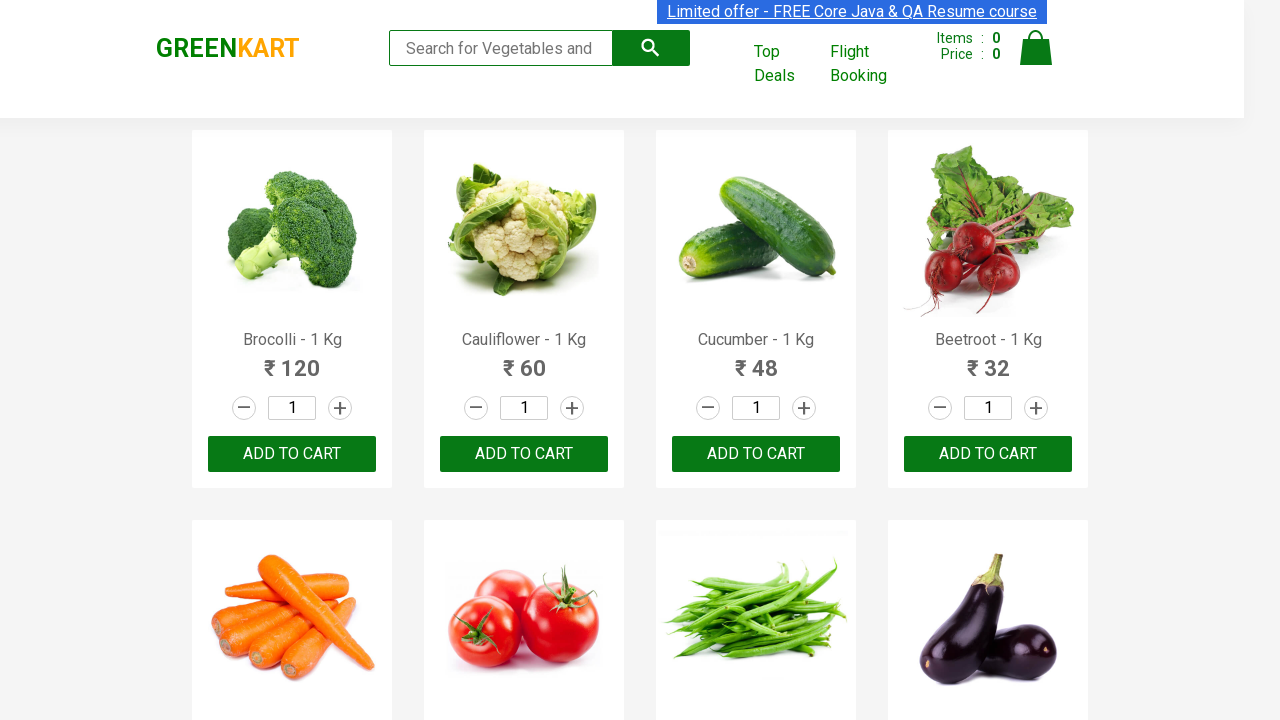

Clicked add to cart button for Cucumber at (756, 454) on div.products button >> nth=2
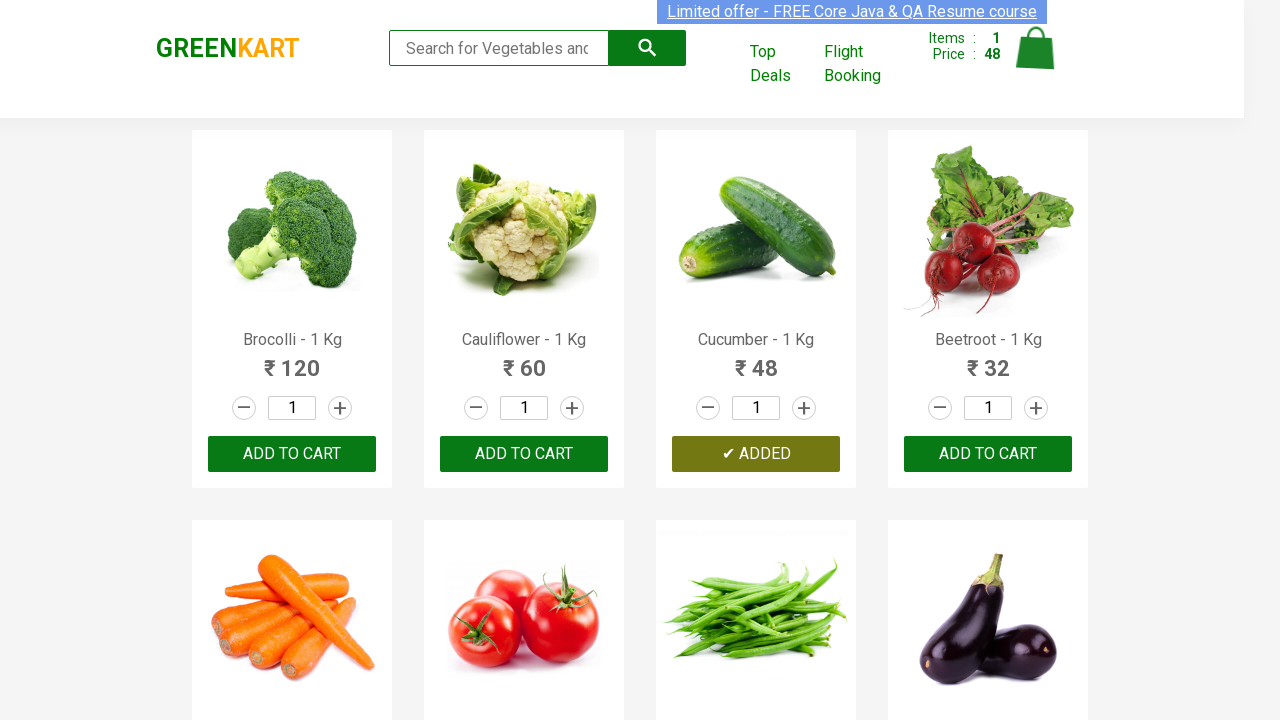

Clicked add to cart button for Beetroot at (988, 454) on div.products button >> nth=3
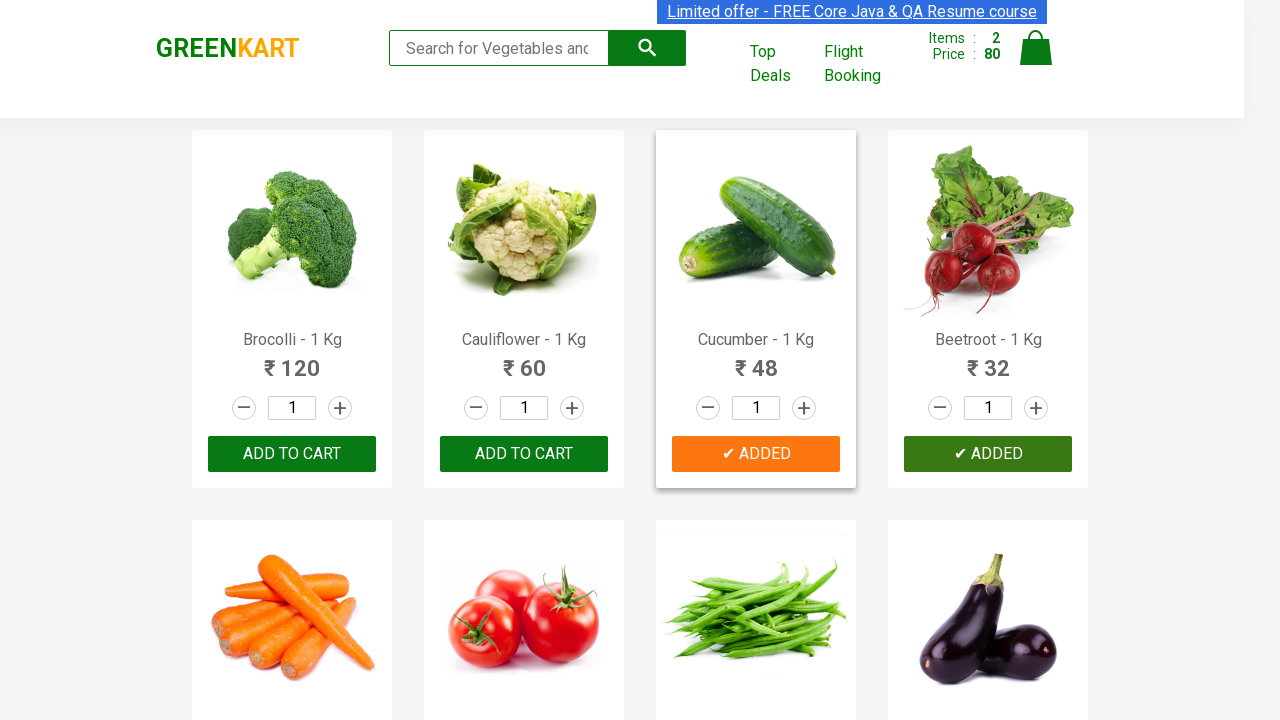

Clicked add to cart button for Carrot at (292, 360) on div.products button >> nth=4
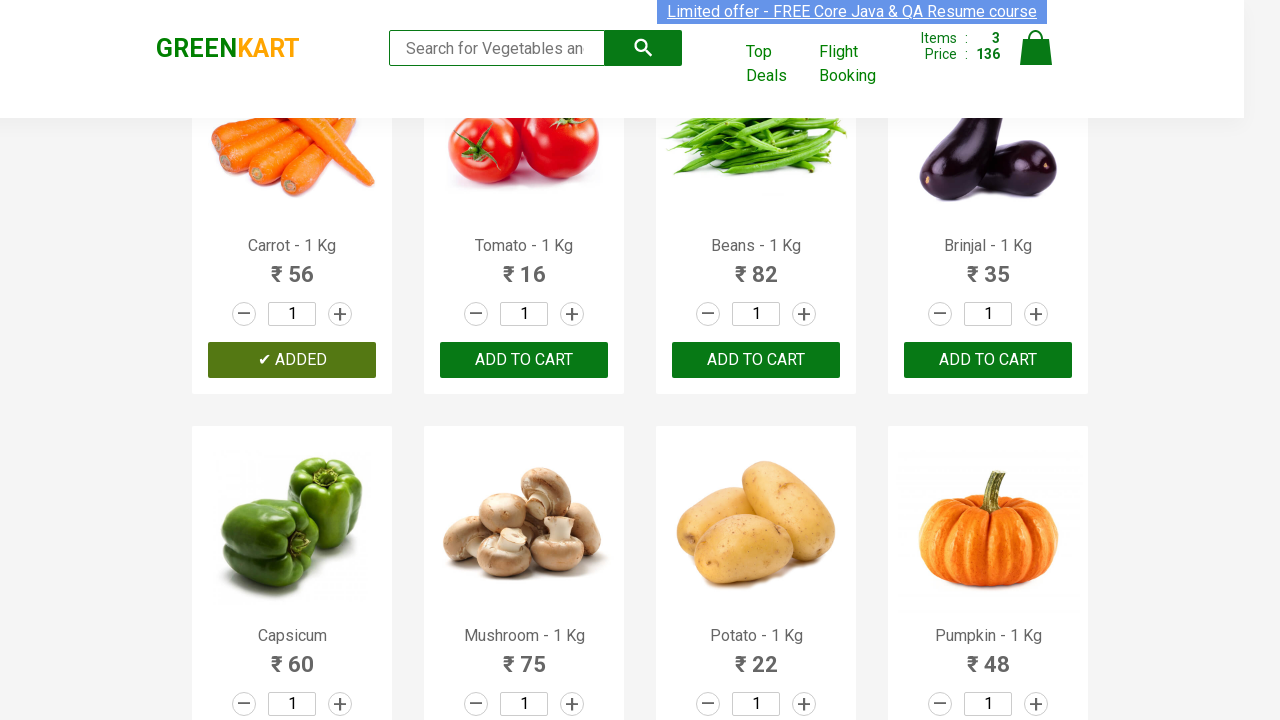

Clicked add to cart button for Tomato at (524, 360) on div.products button >> nth=5
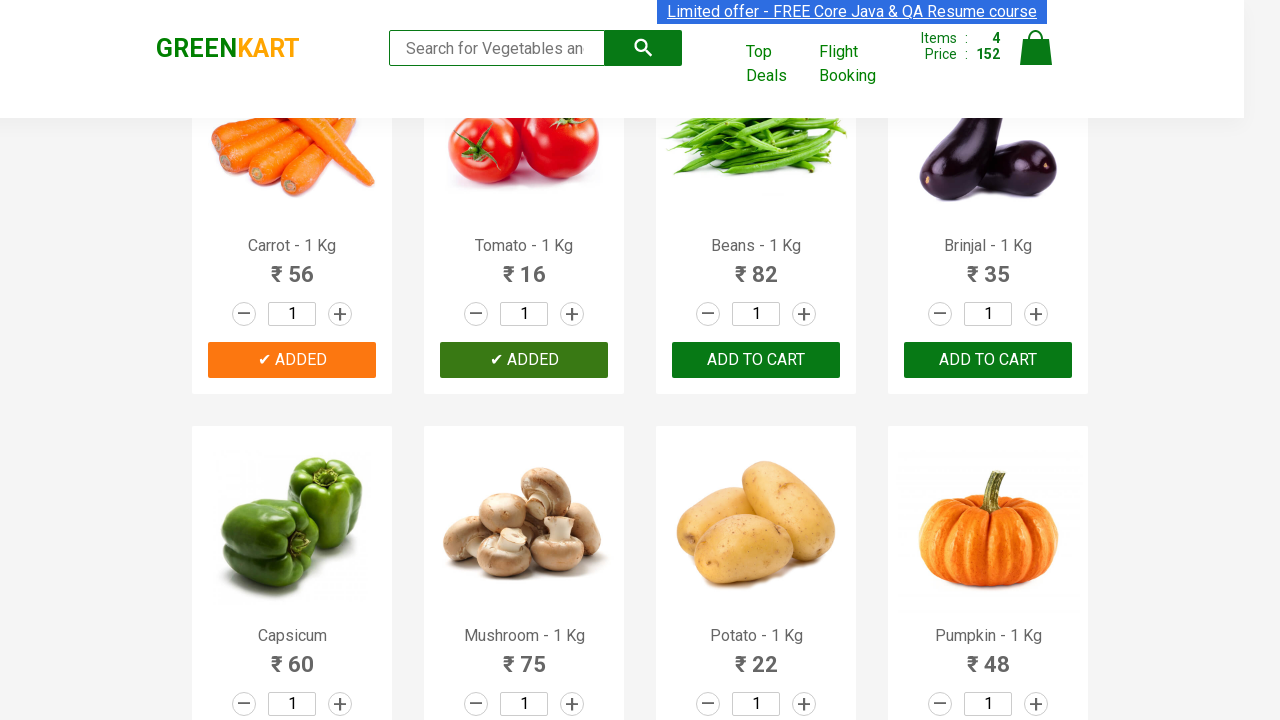

Clicked on cart icon to view shopping cart at (1036, 59) on a.cart-icon
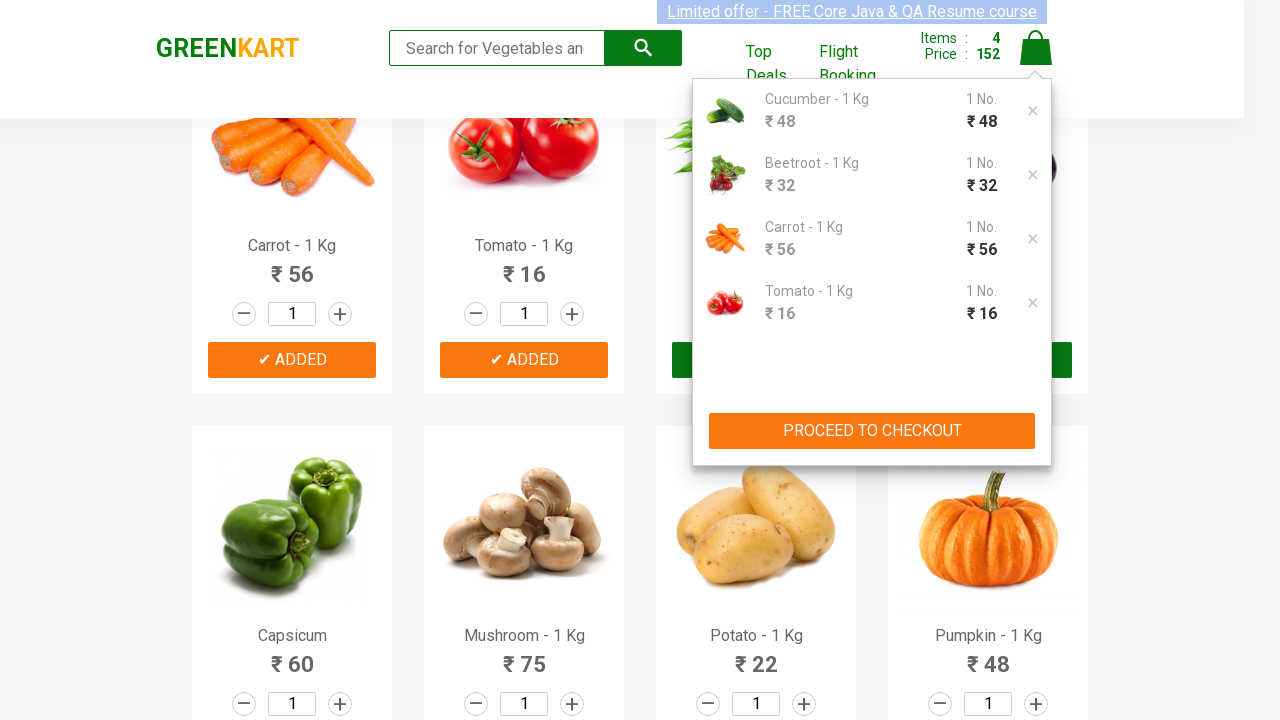

Clicked 'PROCEED TO CHECKOUT' button at (872, 431) on xpath=//button[text()='PROCEED TO CHECKOUT']
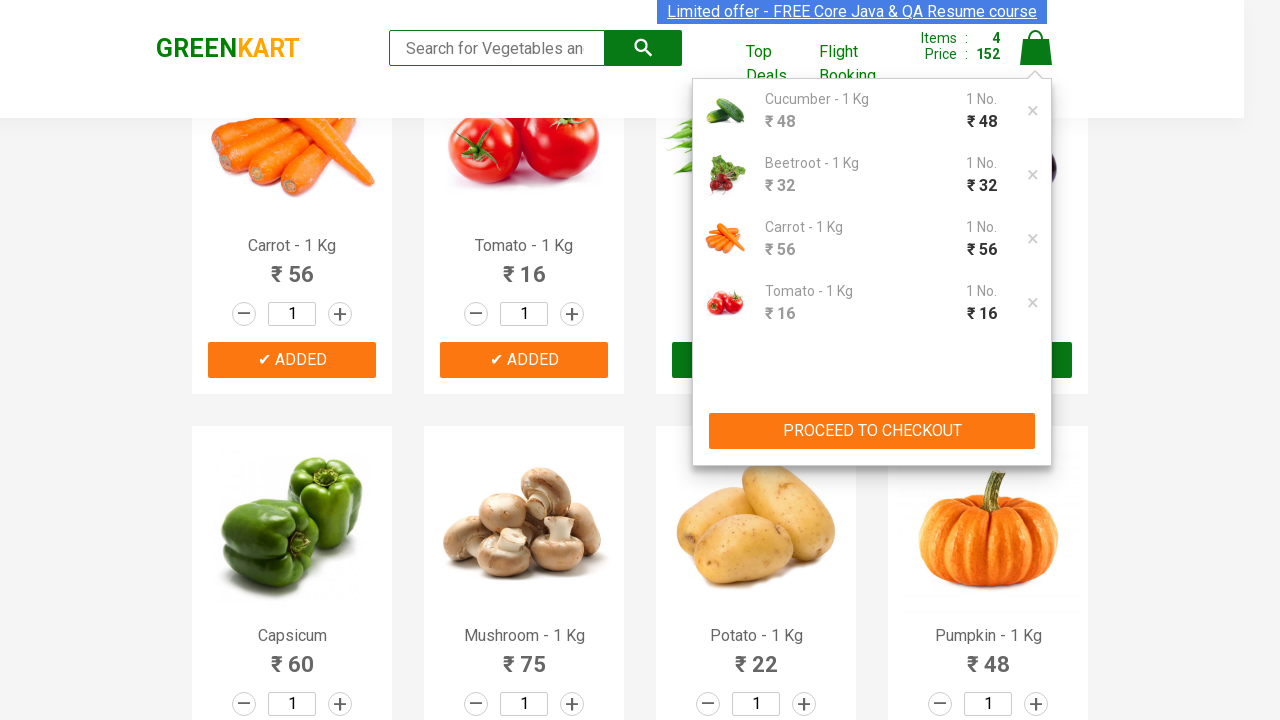

Entered promo code 'rahulshettyacademy' in promo field on .promoCode
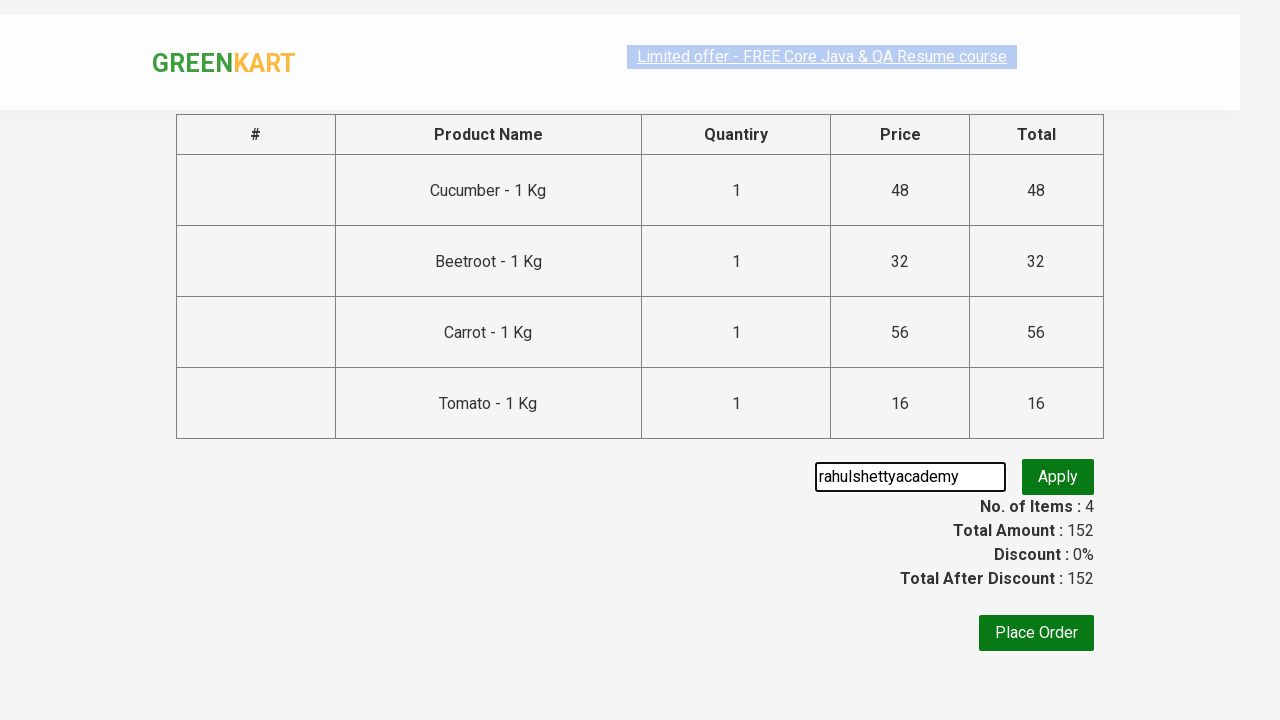

Clicked button to apply promo code at (1058, 477) on .promoBtn
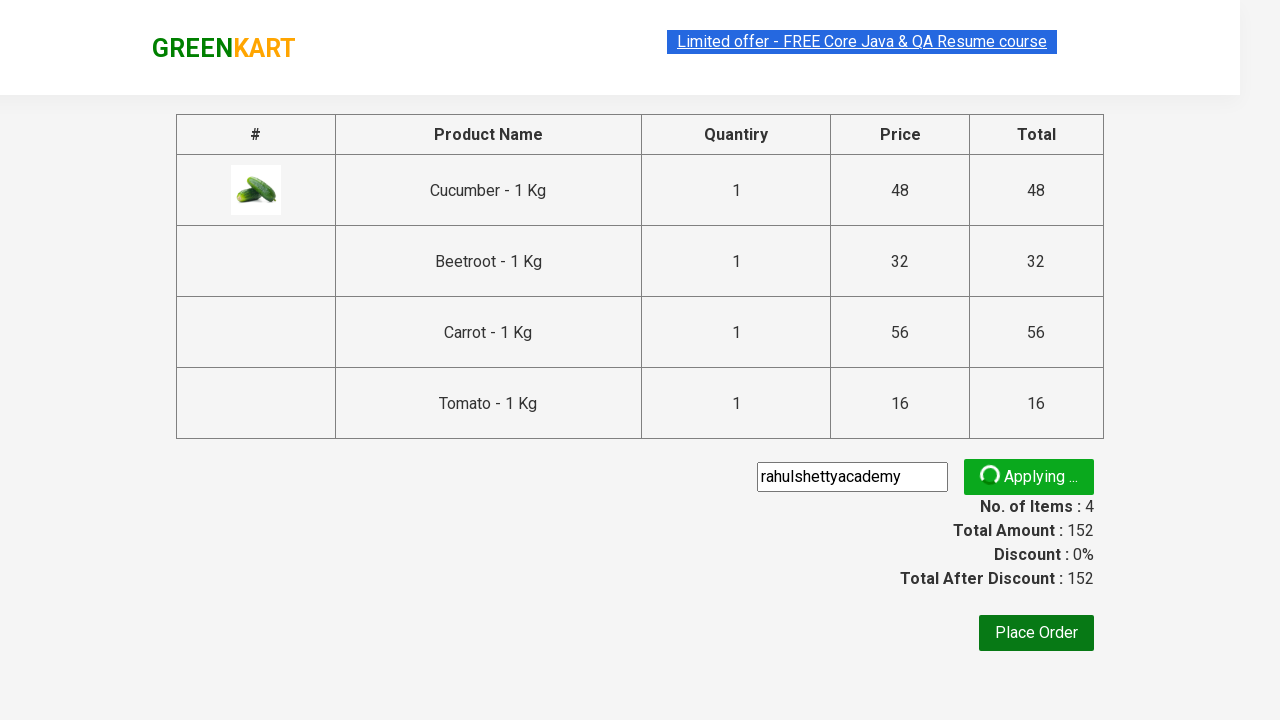

Promo code validation message appeared
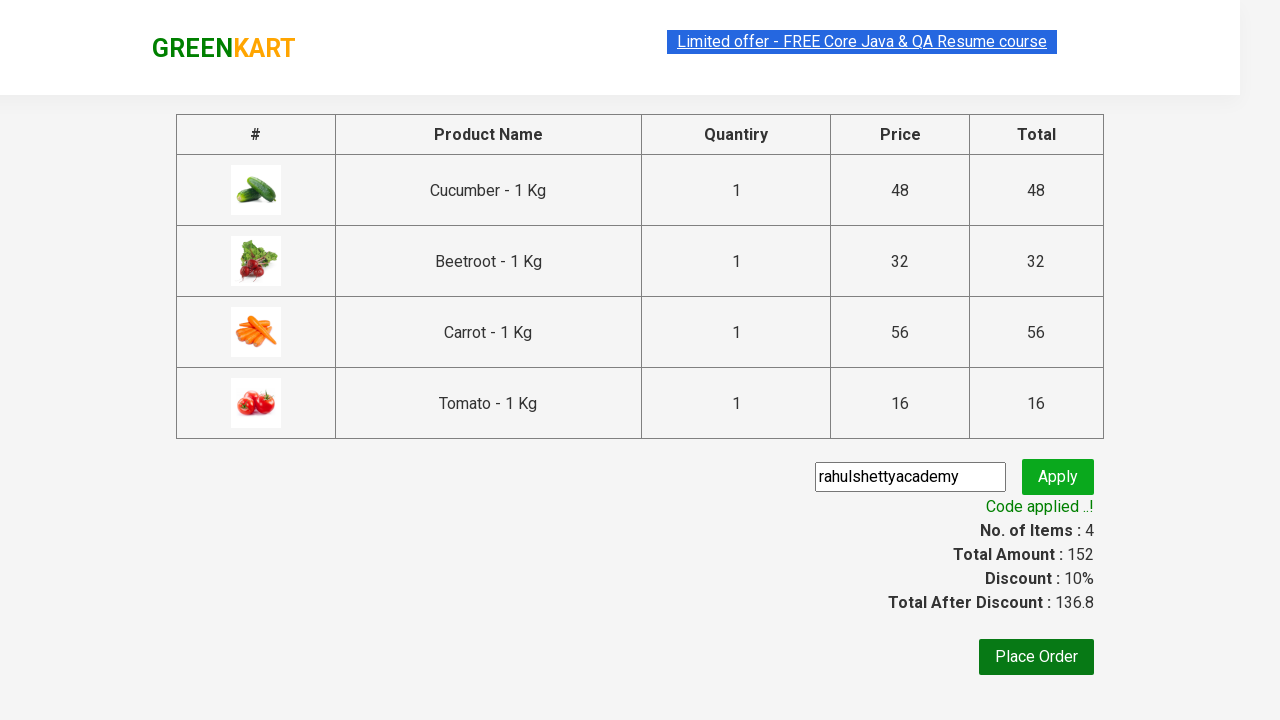

Clicked 'Place Order' button to complete purchase at (1036, 657) on xpath=//button[text()='Place Order']
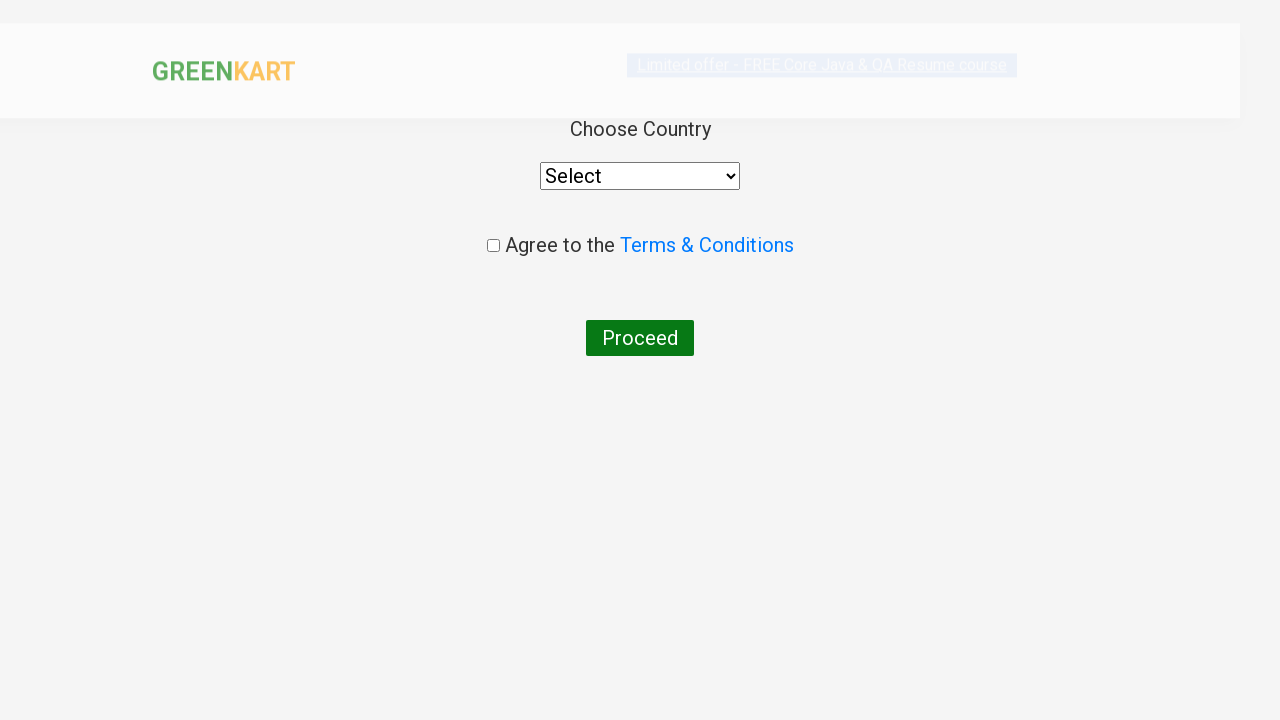

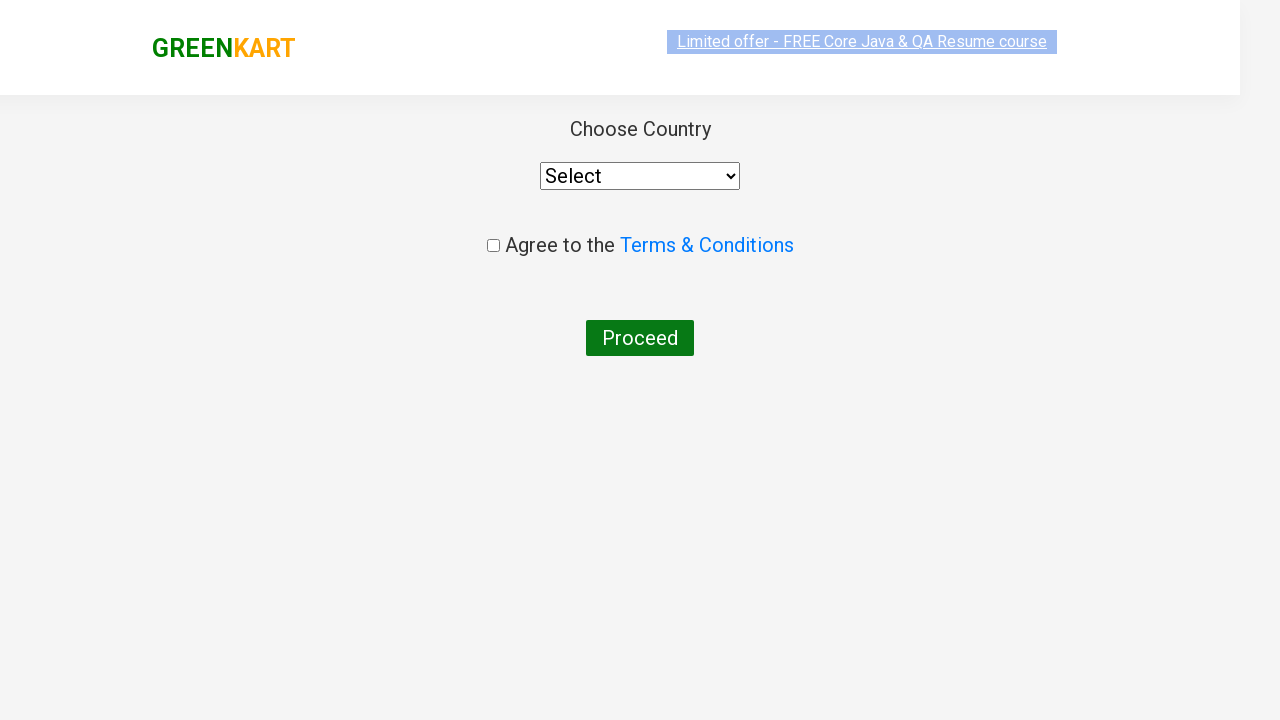